Tests typing text into a todo input field on the Cypress example todo application

Starting URL: https://example.cypress.io/todo

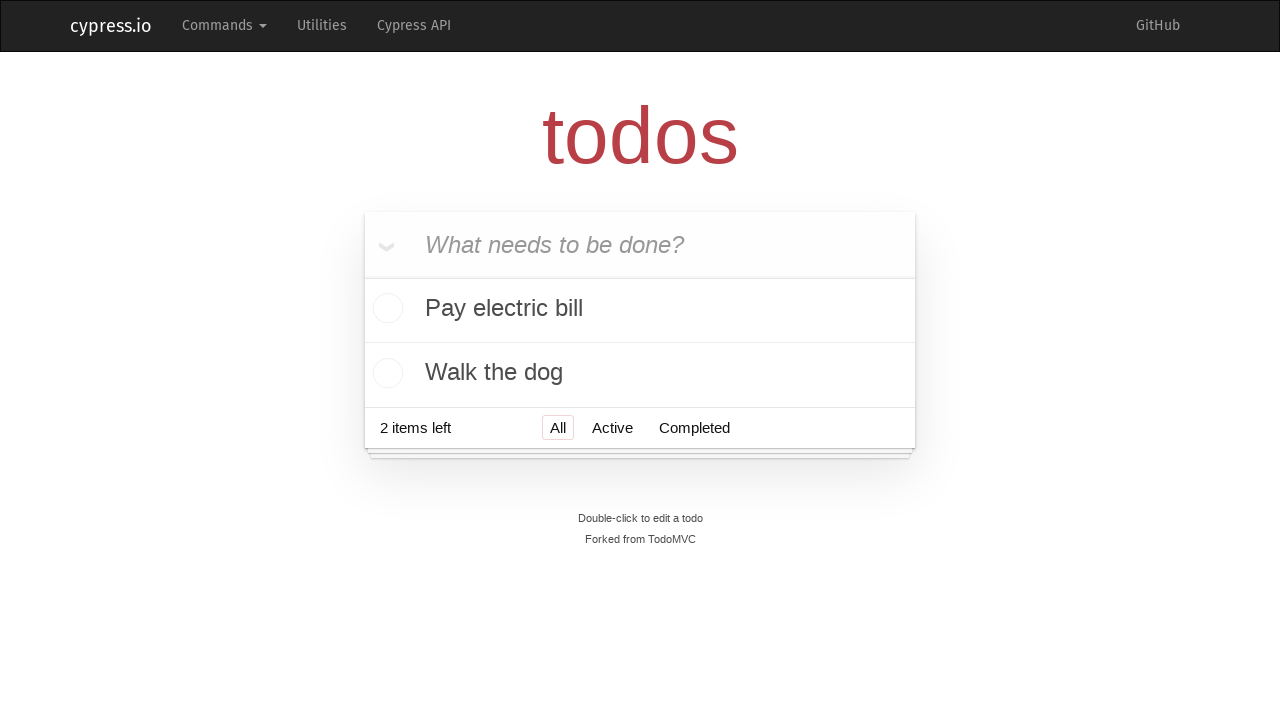

Typed 'ruben' into the todo input field on [data-test=new-todo]
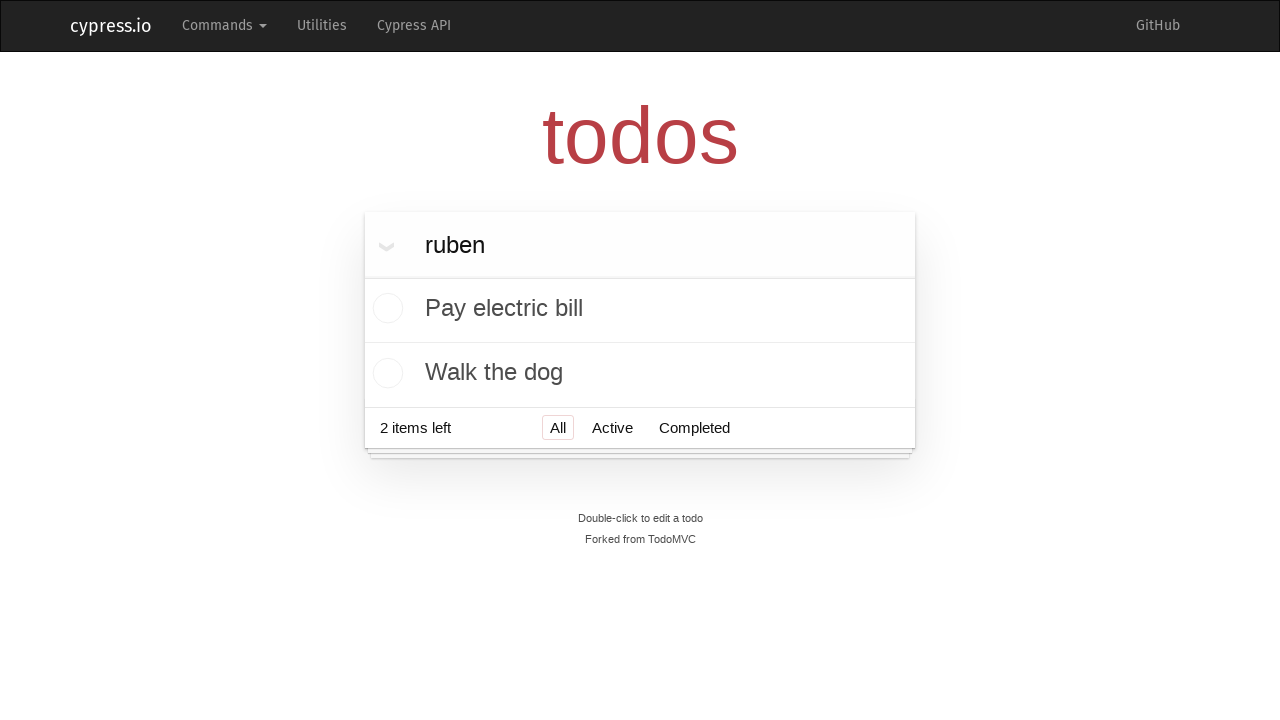

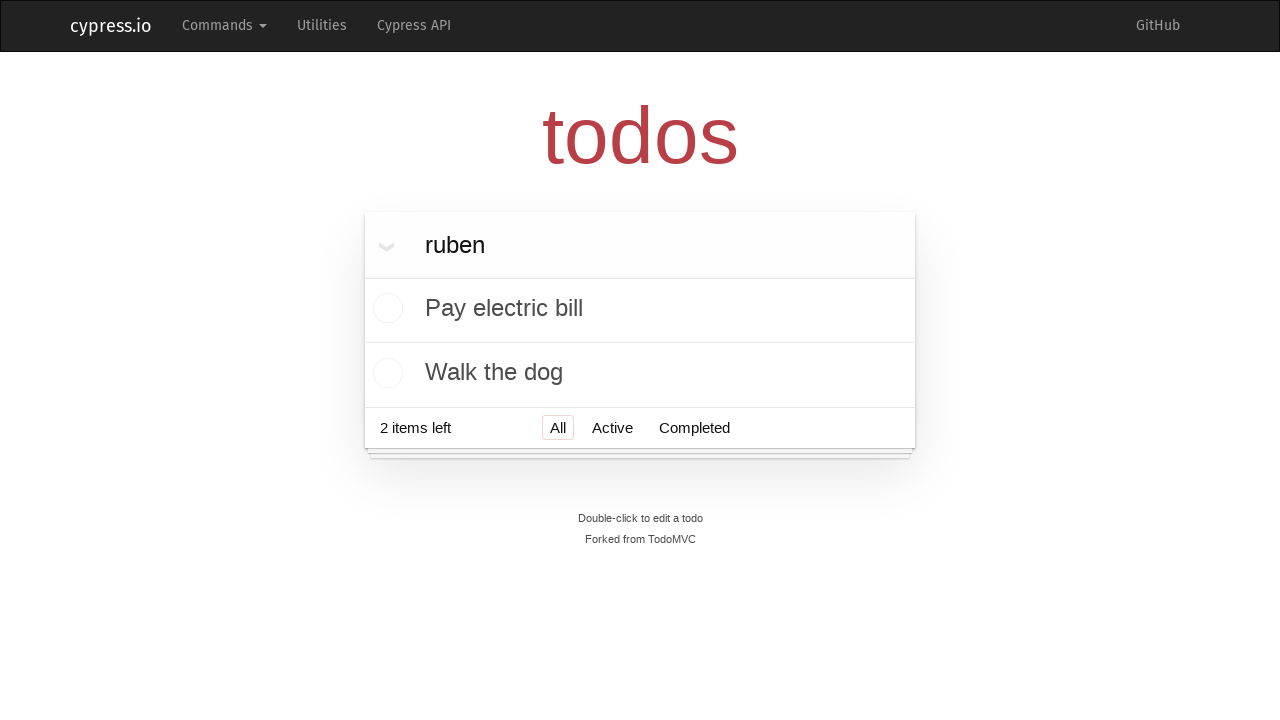